Clicks on the Chapter 5 Geolocation link and verifies navigation to the correct page.

Starting URL: https://bonigarcia.dev/selenium-webdriver-java/

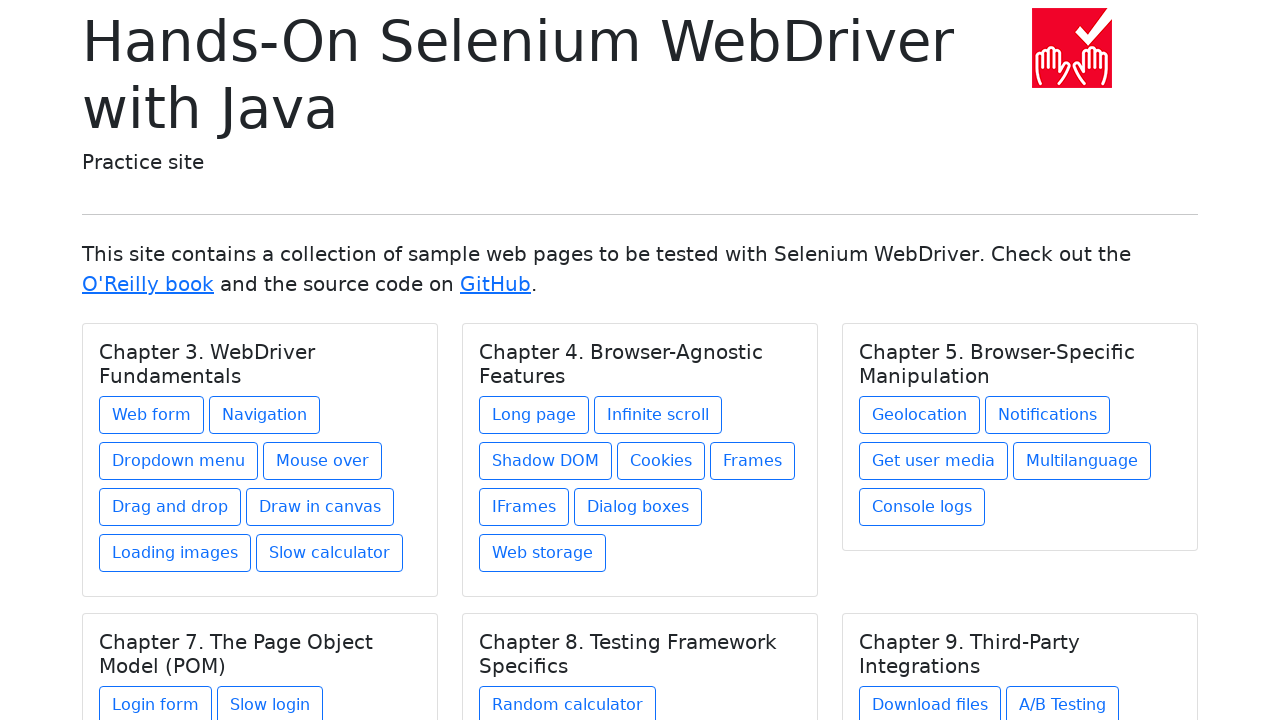

Clicked on the Chapter 5 Geolocation link at (920, 415) on xpath=//h5[text() = 'Chapter 5. Browser-Specific Manipulation']/../a[contains(@h
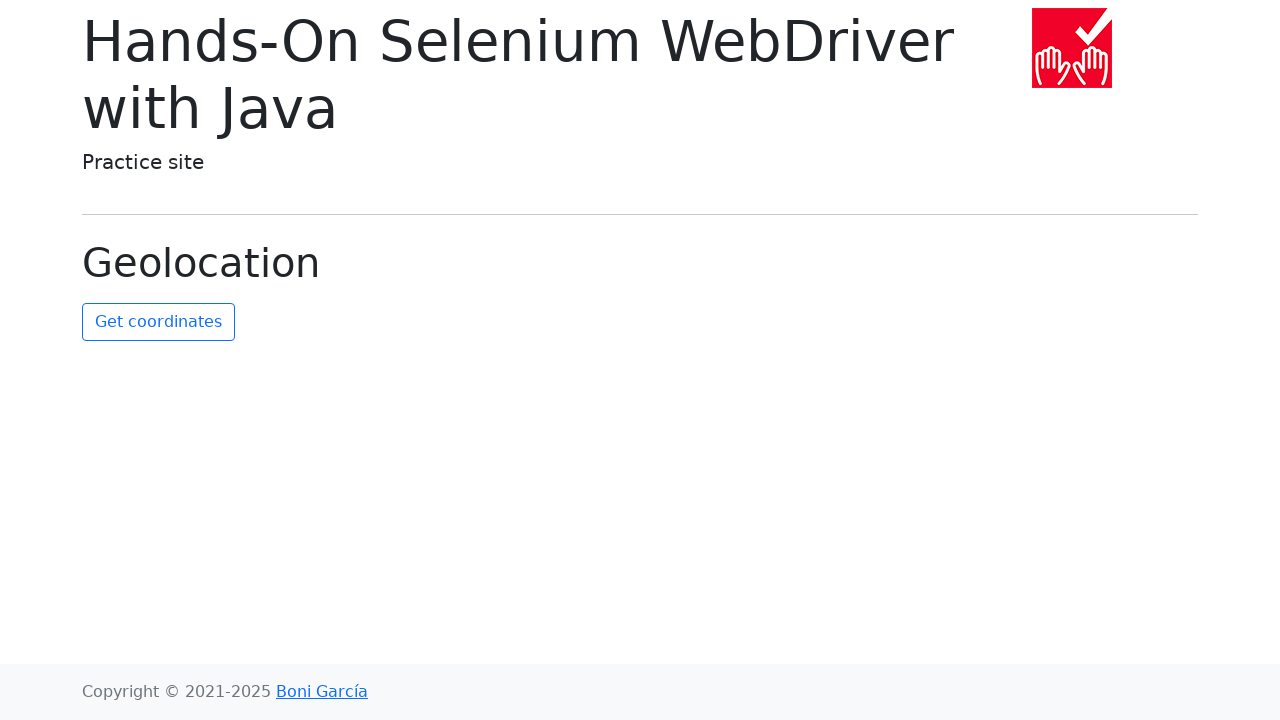

Waited for page heading to load
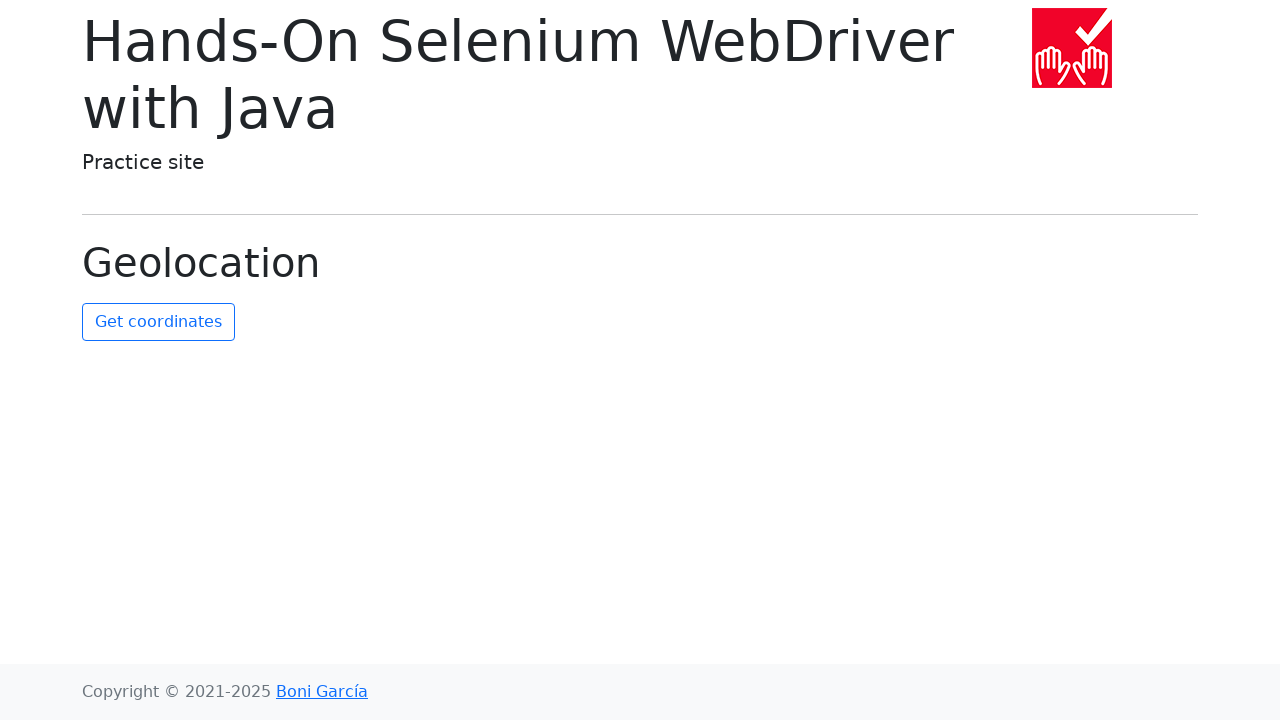

Verified page title is 'Hands-On Selenium WebDriver with Java'
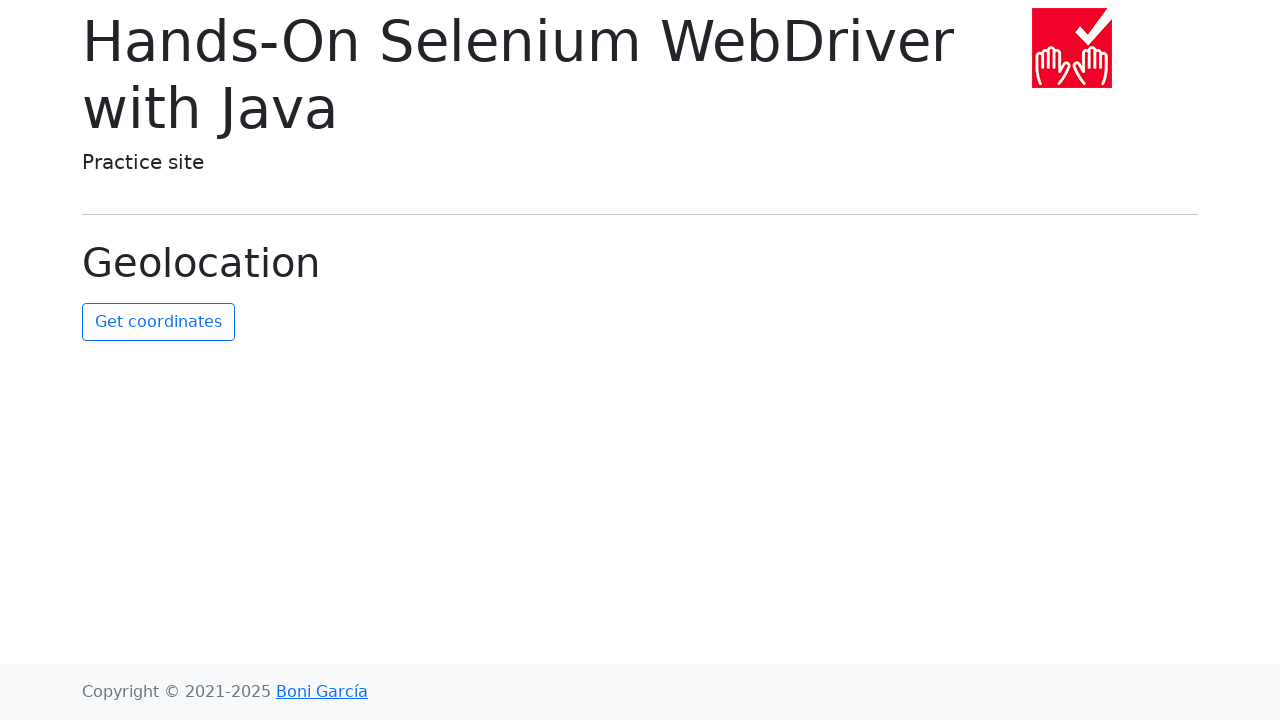

Verified page heading is 'Geolocation'
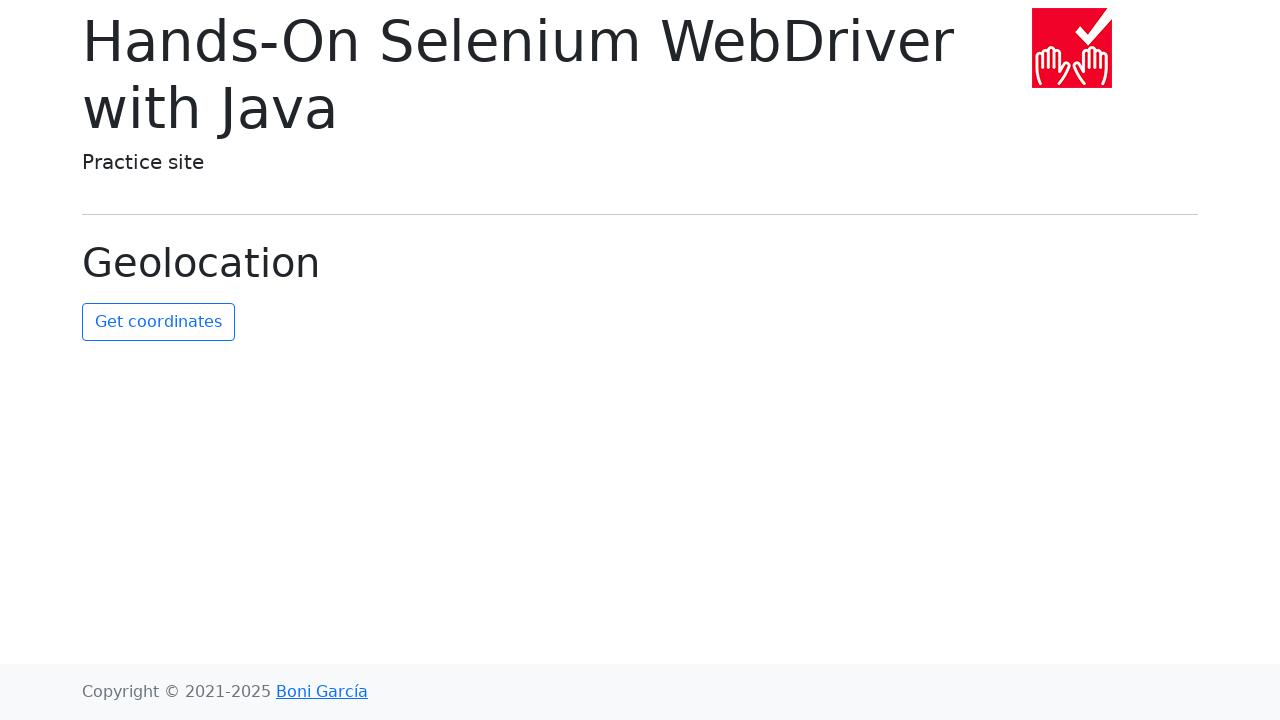

Verified URL is 'https://bonigarcia.dev/selenium-webdriver-java/geolocation.html'
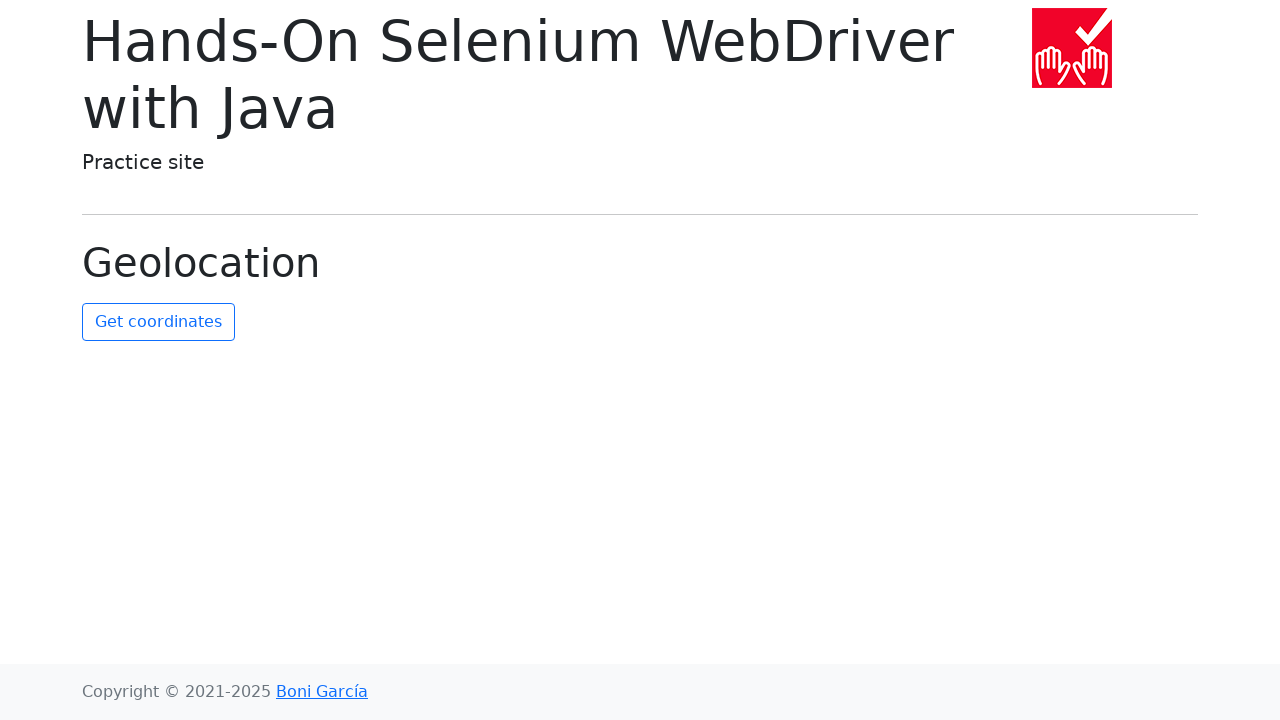

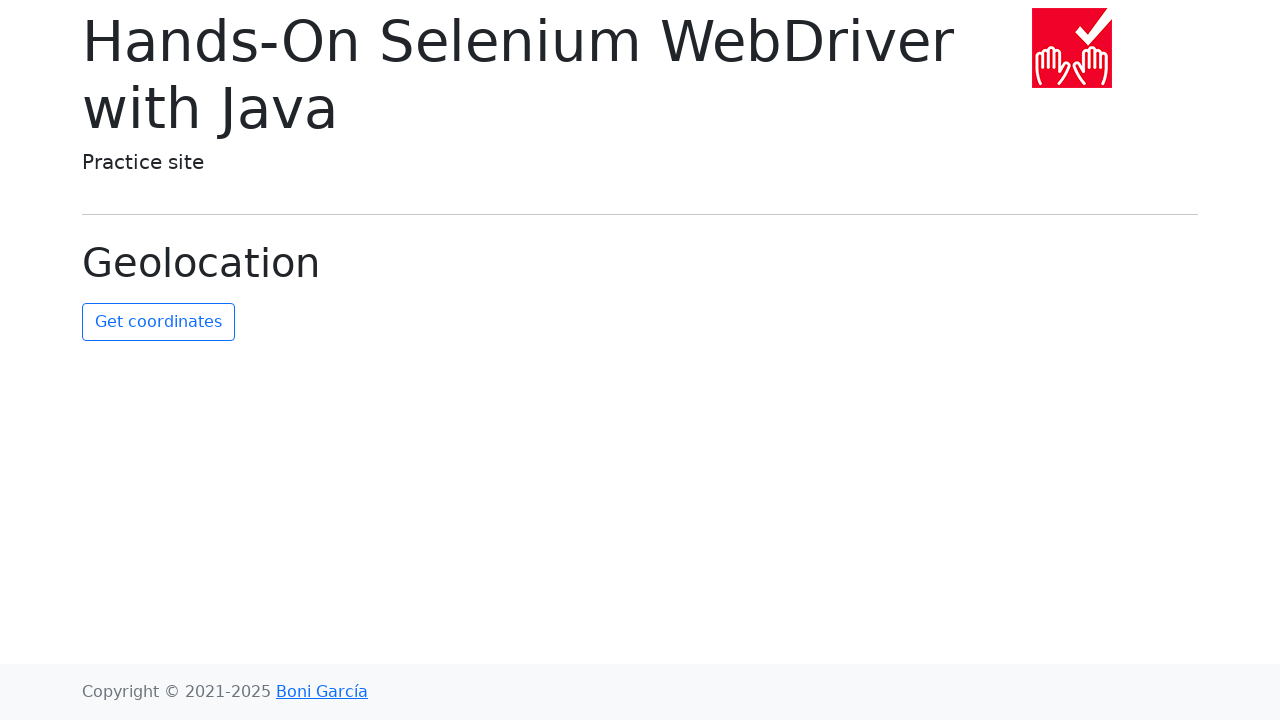